Tests form validation by submitting an invalid ETH address and verifying a format error is displayed

Starting URL: https://mint.poap.studio/version-72bms/index-20/customdemoflow05

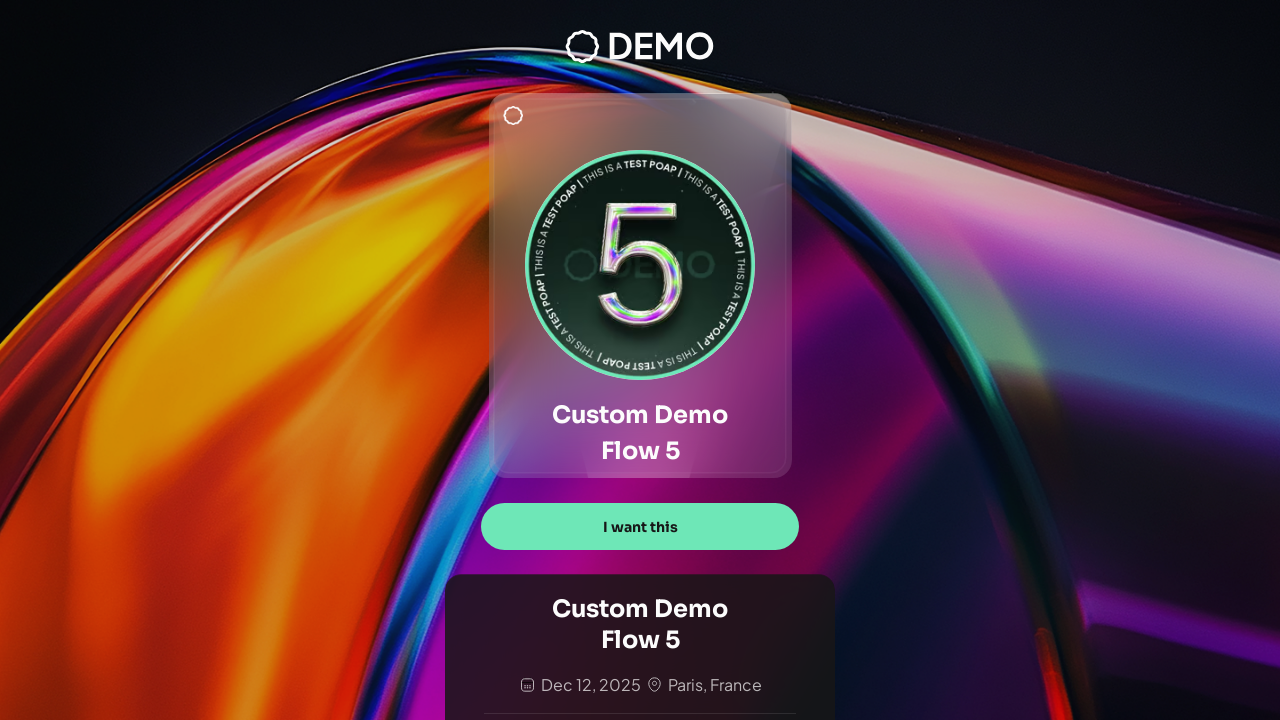

Waited for page to load with networkidle state
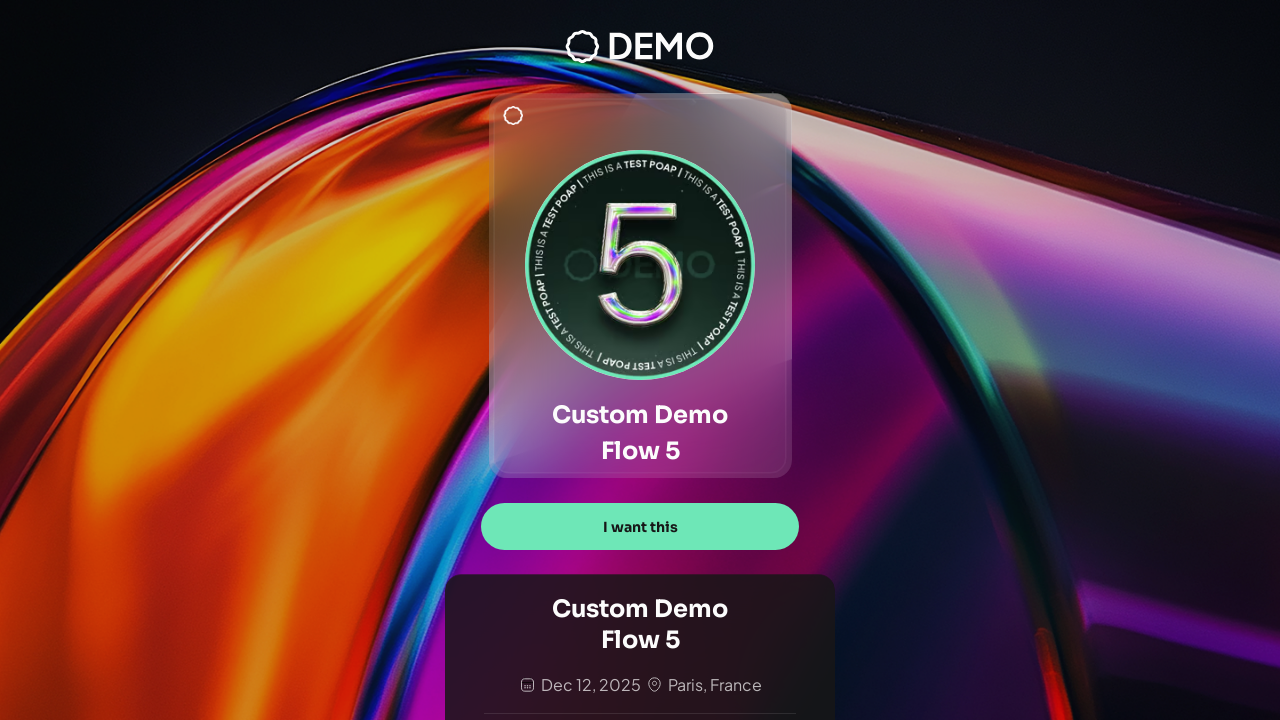

Waited 2 seconds for additional page content to load
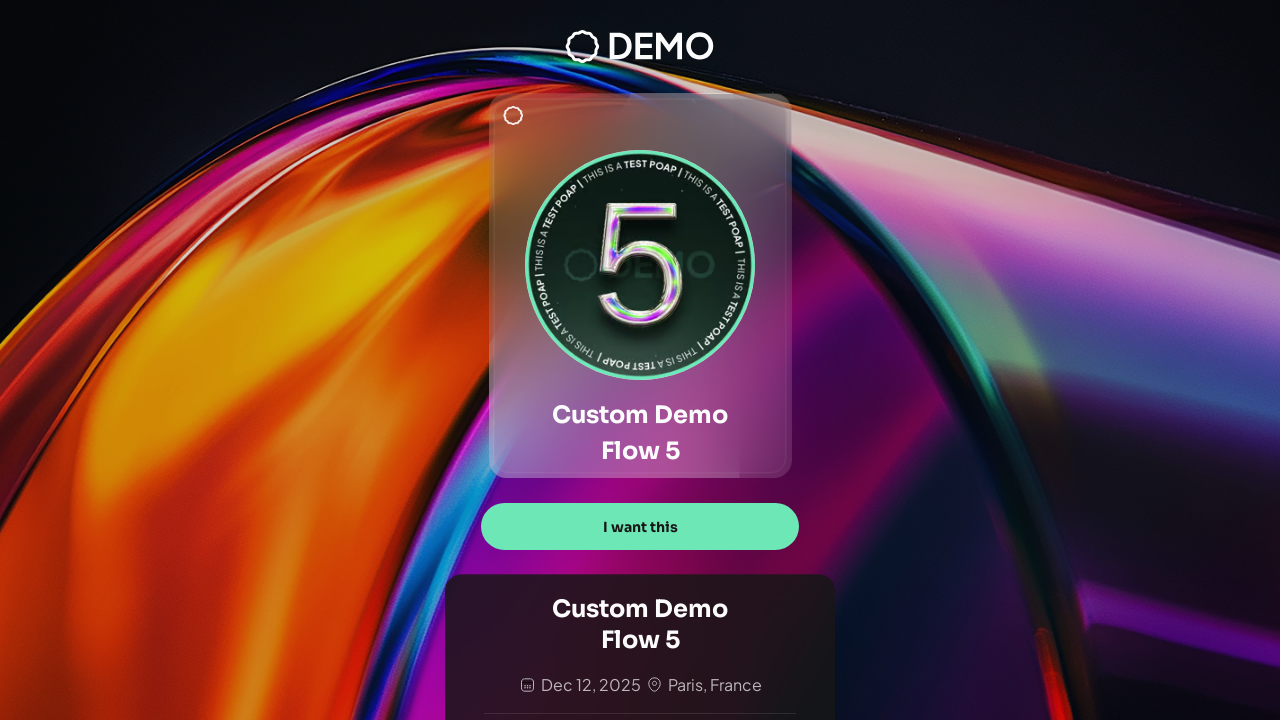

Clicked 'I want this' button at (640, 527) on text="I want this"
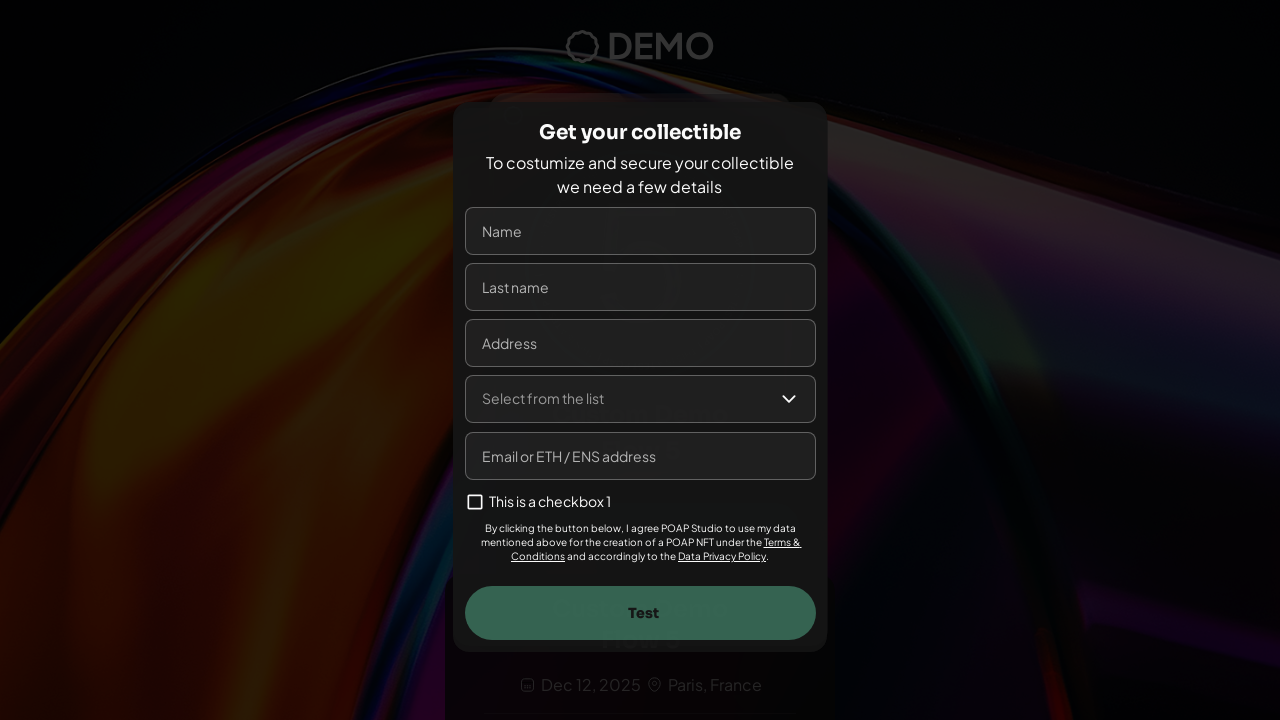

Waited 1.5 seconds for form to appear
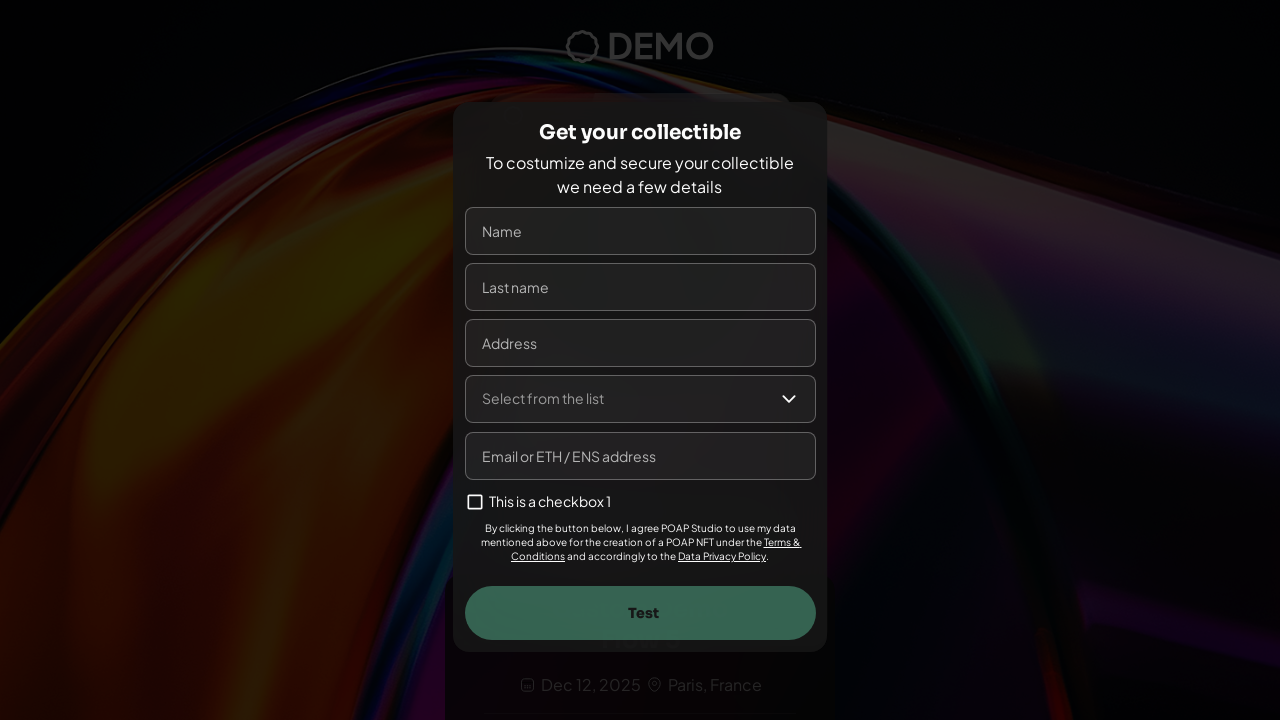

Filled name field with 'Carlos Alberto' on input[name="name"], input[placeholder*="Name"], input[placeholder*="name"]
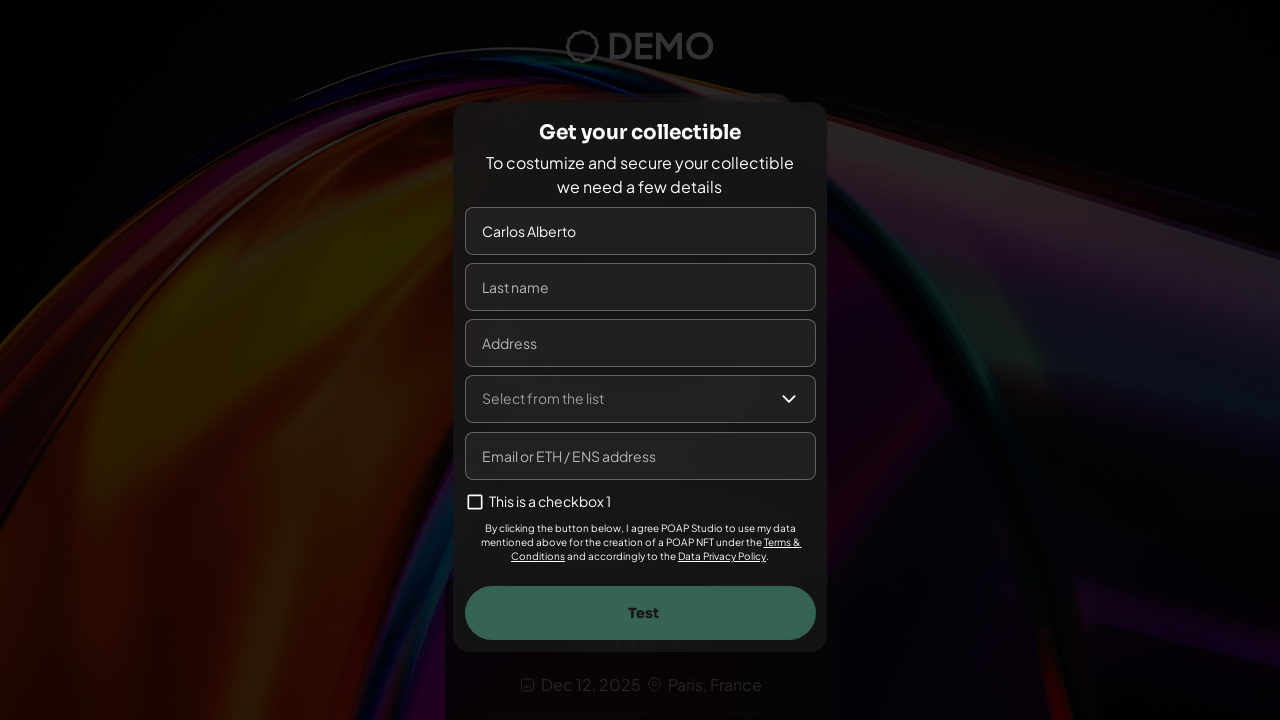

Filled last name field with 'Martinez' on input[name="lastname"], input[name="lastName"], input[placeholder*="Last"], inpu
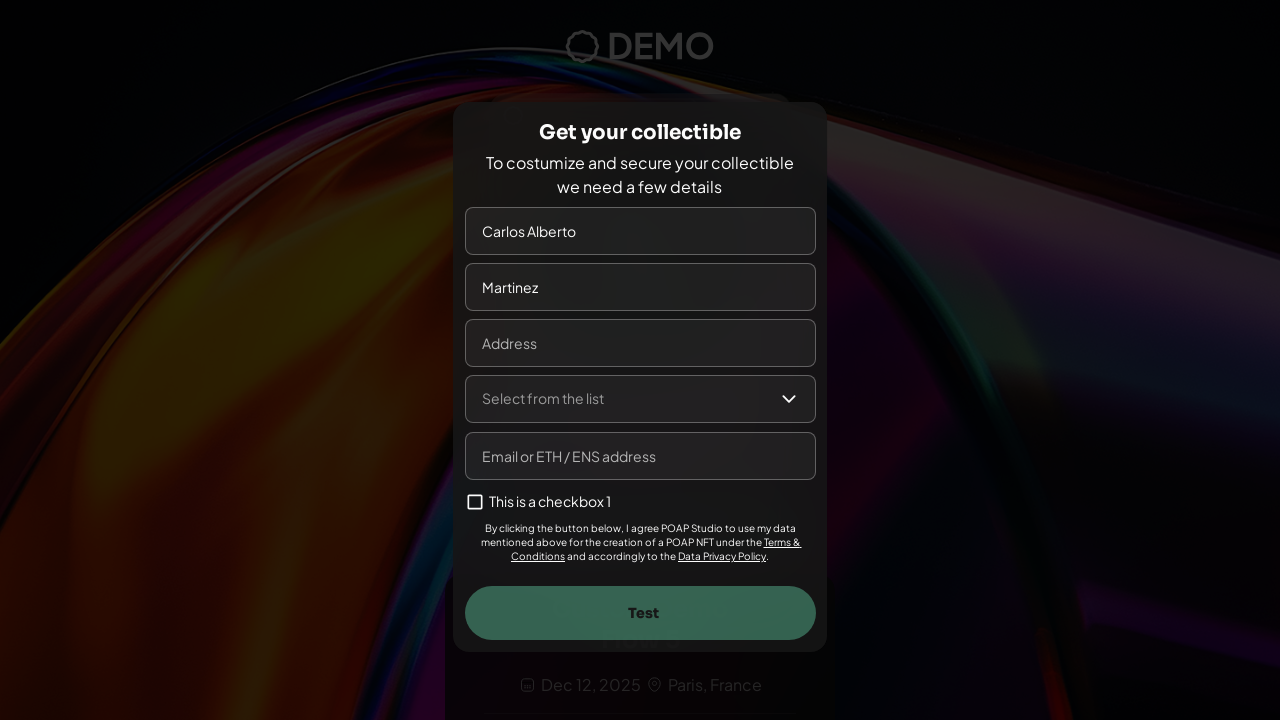

Filled address field with '789 Pine Road' on input[name="address"], input[placeholder*="Address"], input[placeholder*="addres
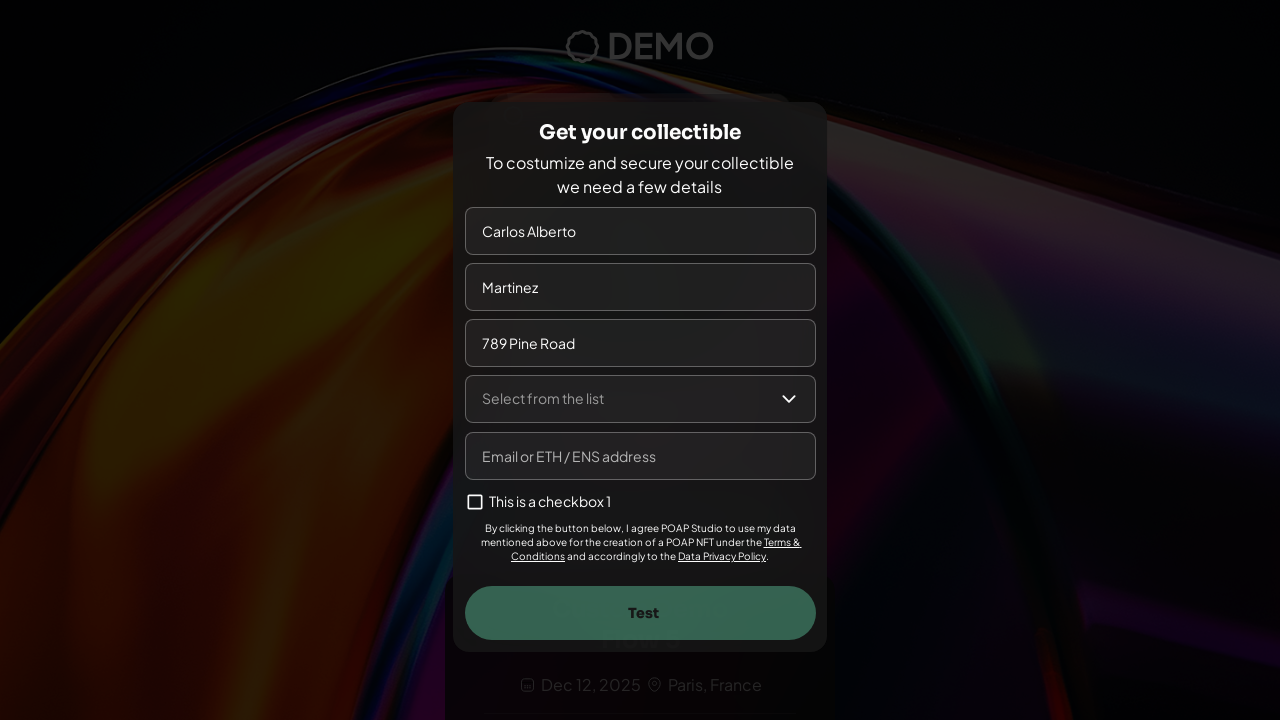

Clicked dropdown to select from list at (542, 398) on text="Select from the list"
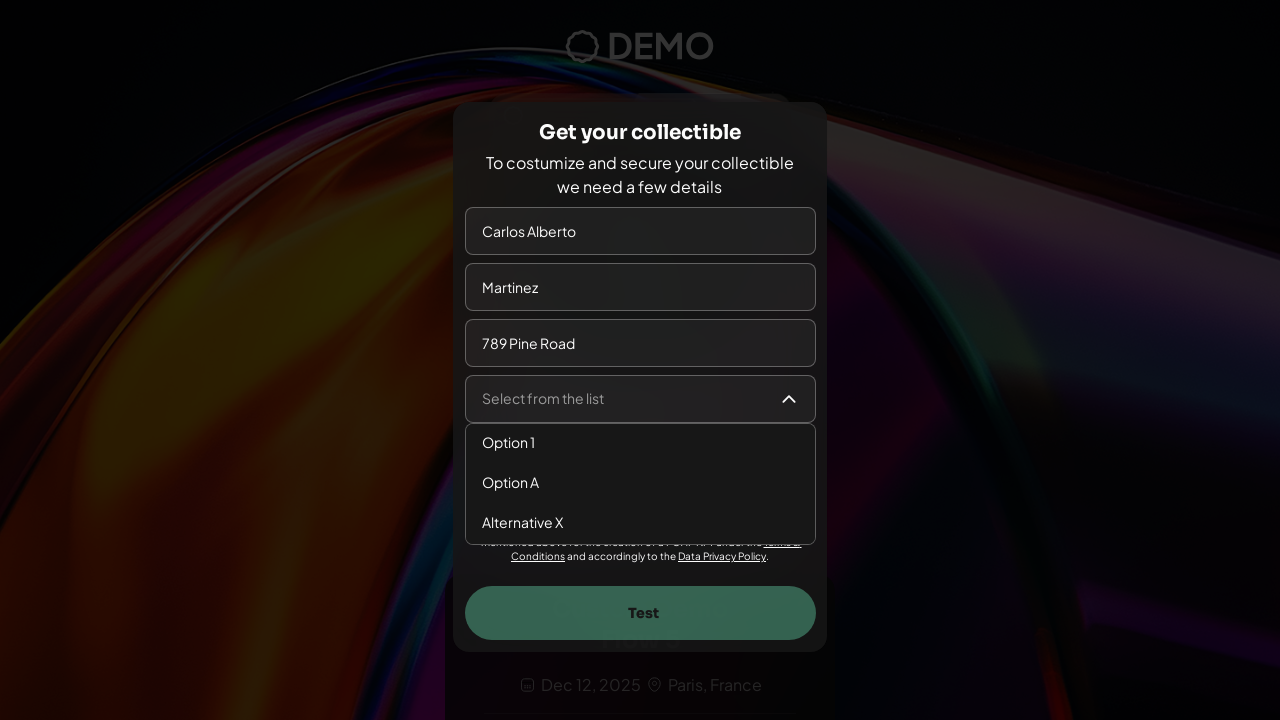

Waited 800ms for dropdown options to appear
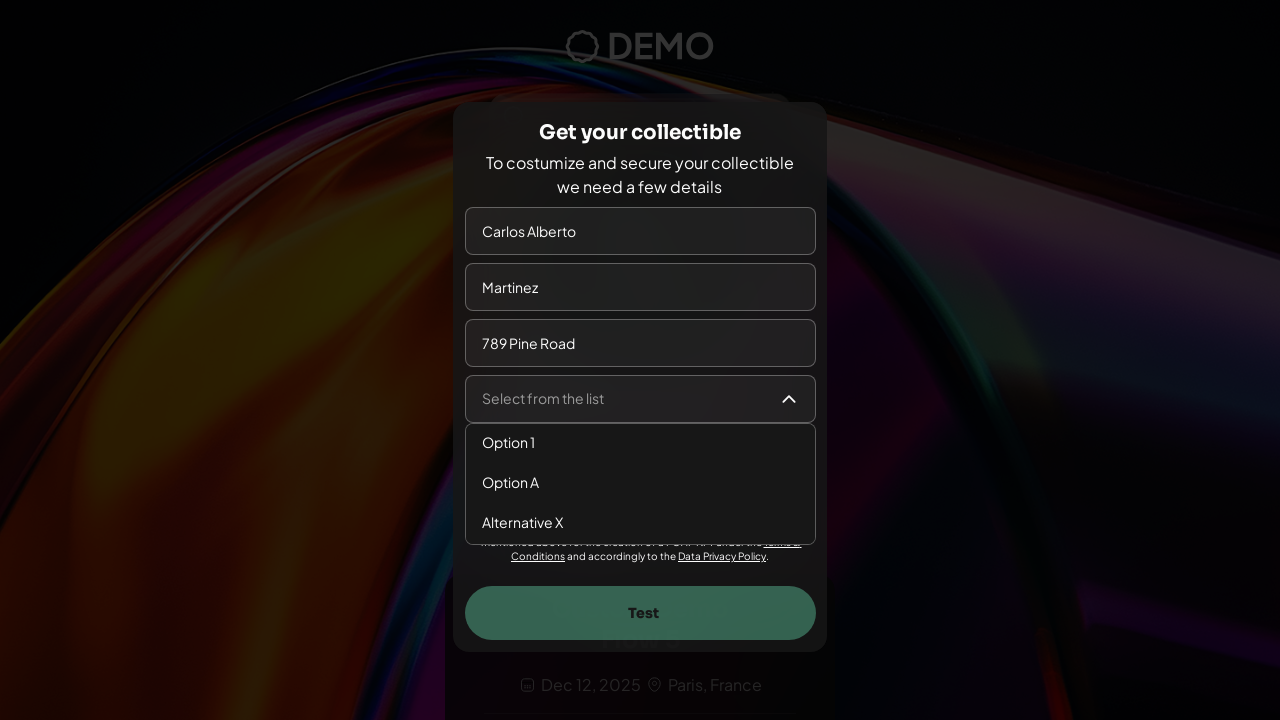

Selected 'Option 1' from dropdown at (508, 442) on text="Option 1"
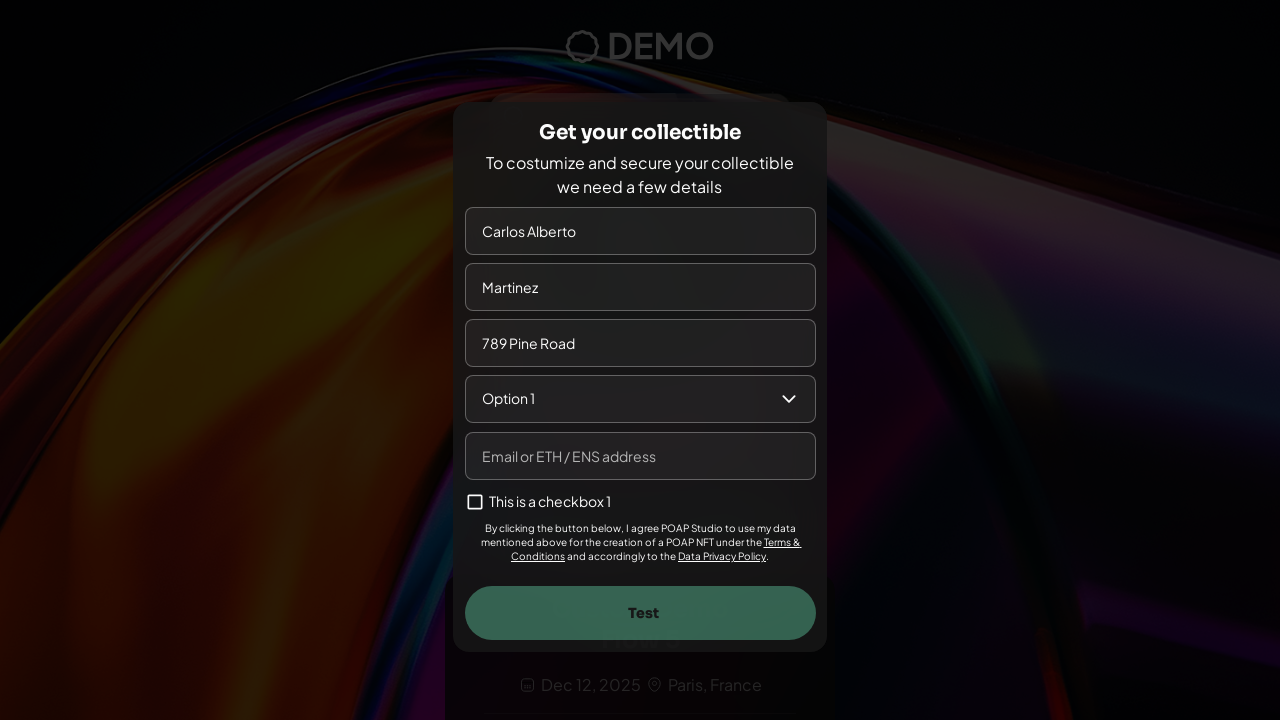

Waited 500ms after selecting dropdown option
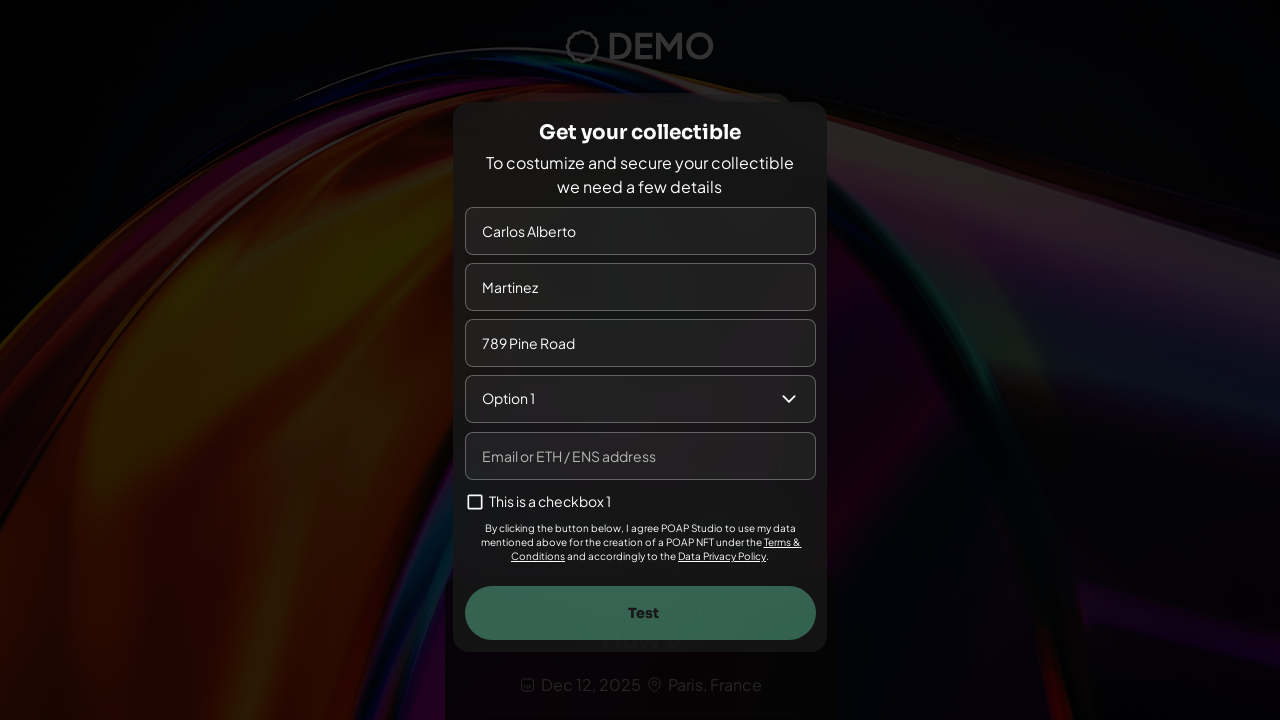

Filled ETH/email field with invalid address '0xfmifeo' on input[name="email"], input[type="email"], input[placeholder*="Email"], input[pla
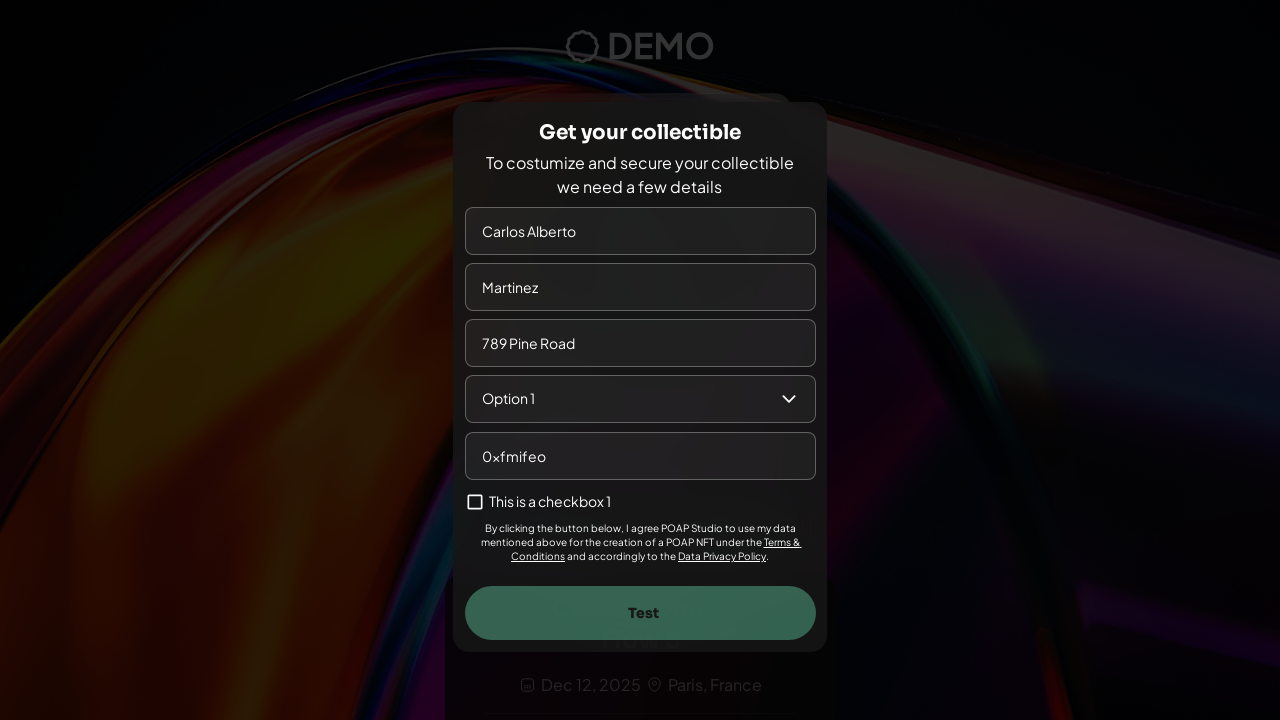

Waited 500ms after filling invalid ETH address
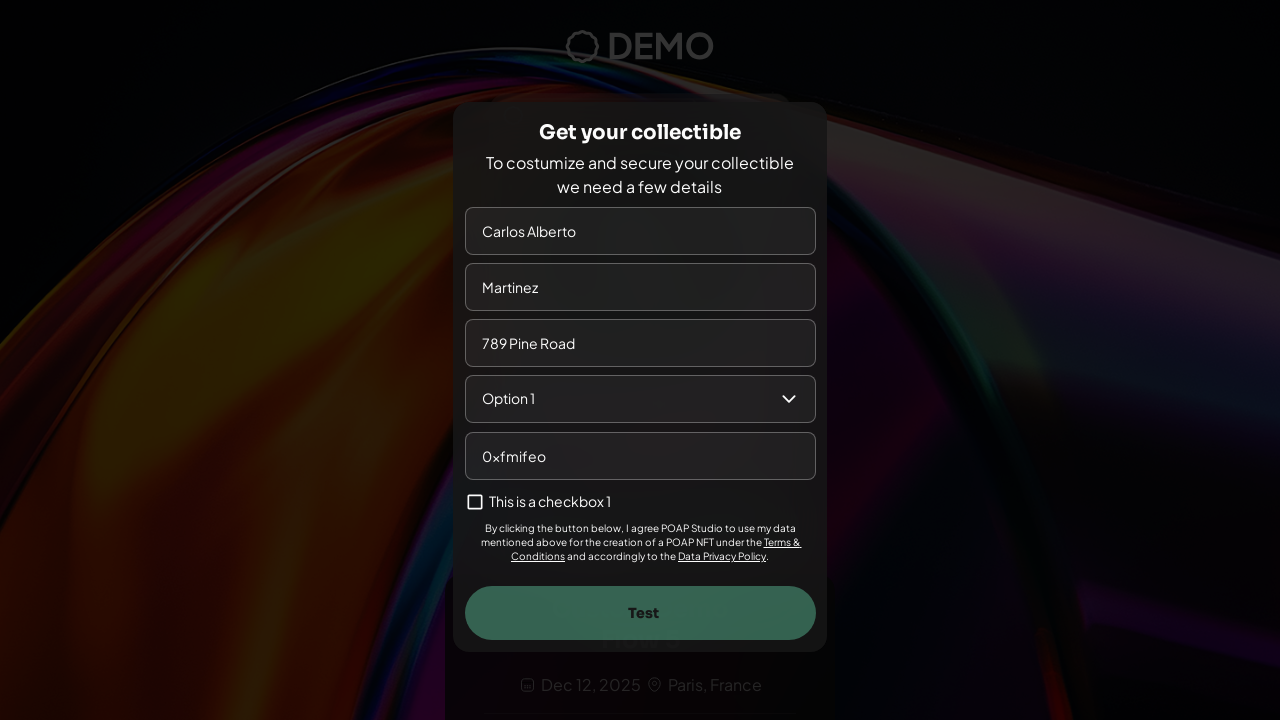

Waited for 'Test' button to become visible
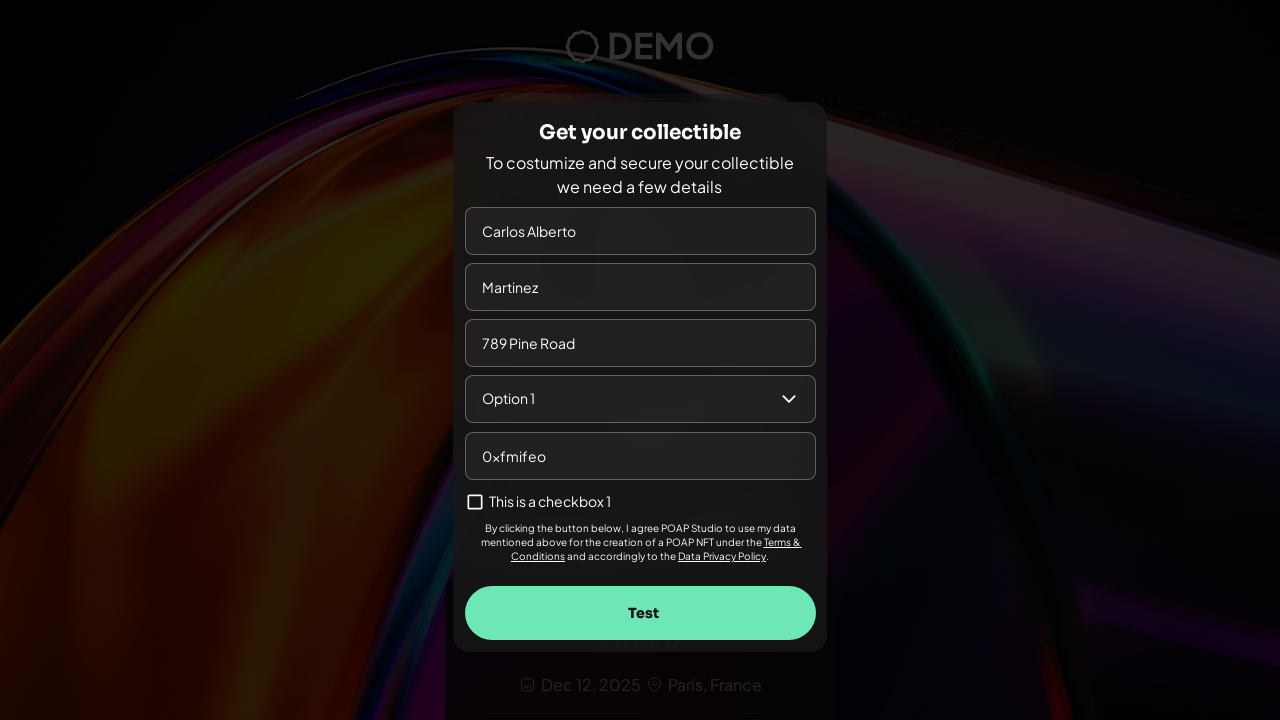

Waited 500ms before clicking Test button
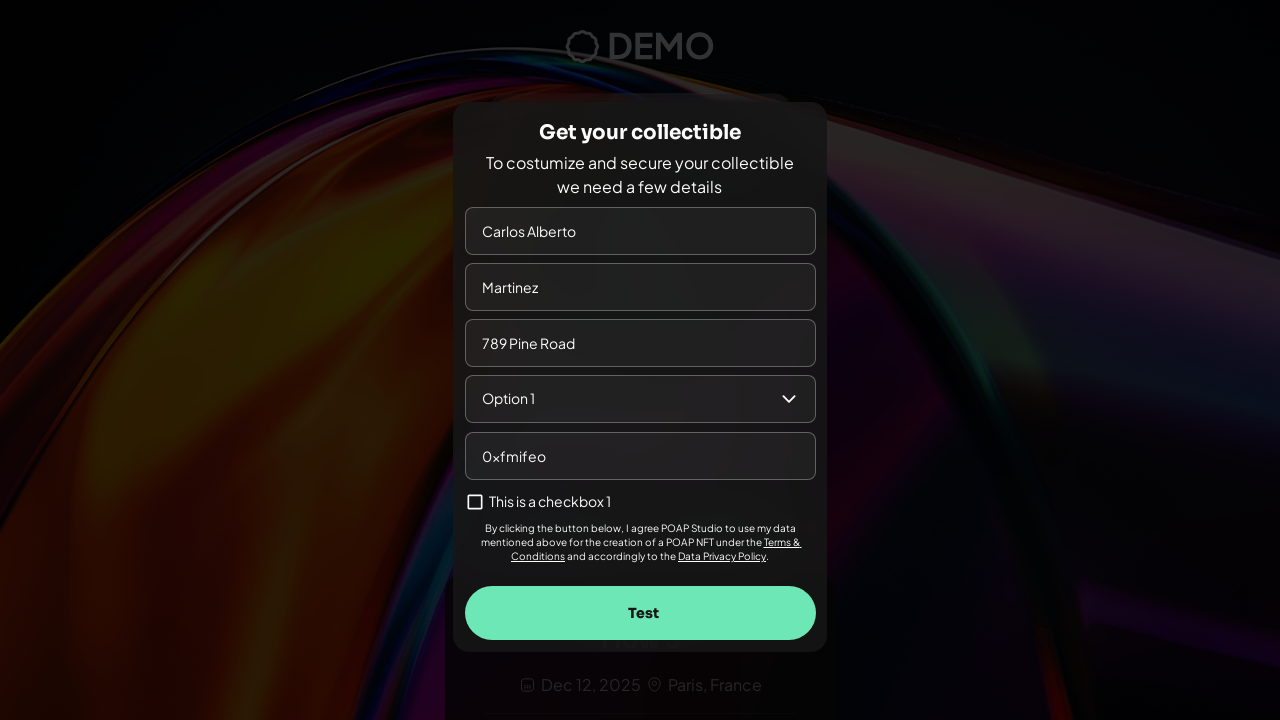

Clicked 'Test' button to submit form with invalid ETH address at (643, 613) on text="Test"
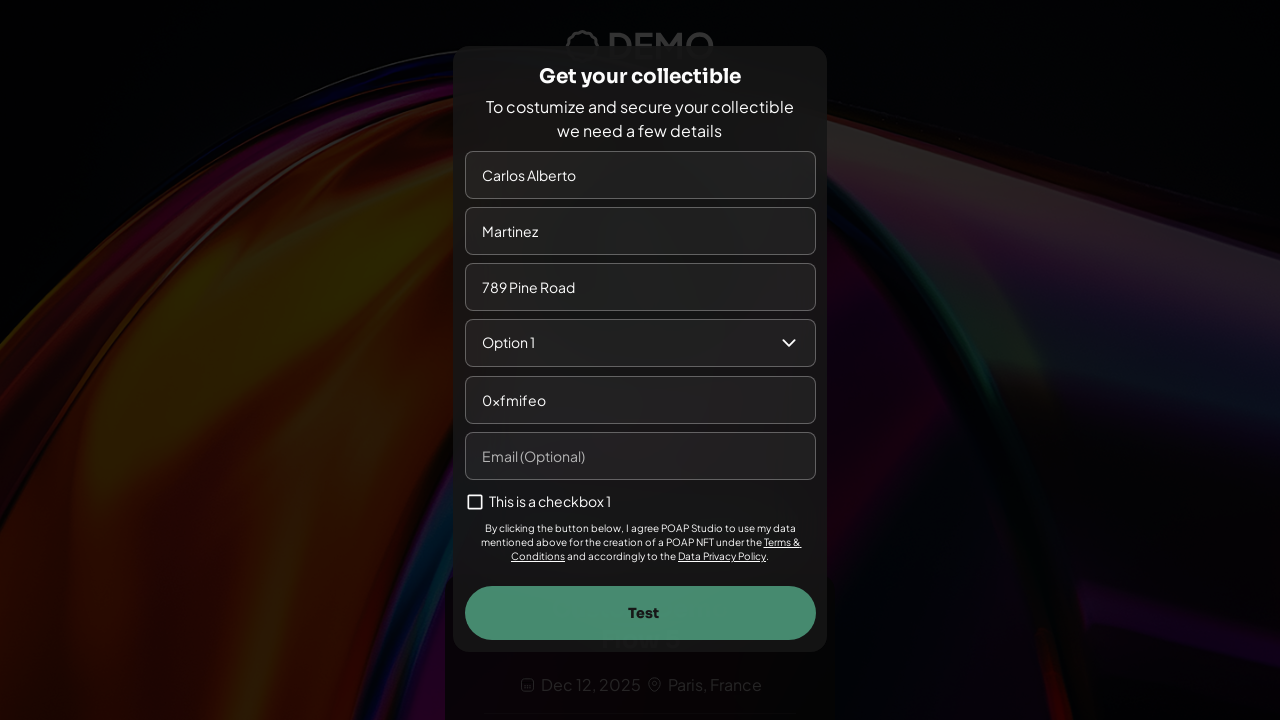

Waited 3 seconds for validation error message to appear
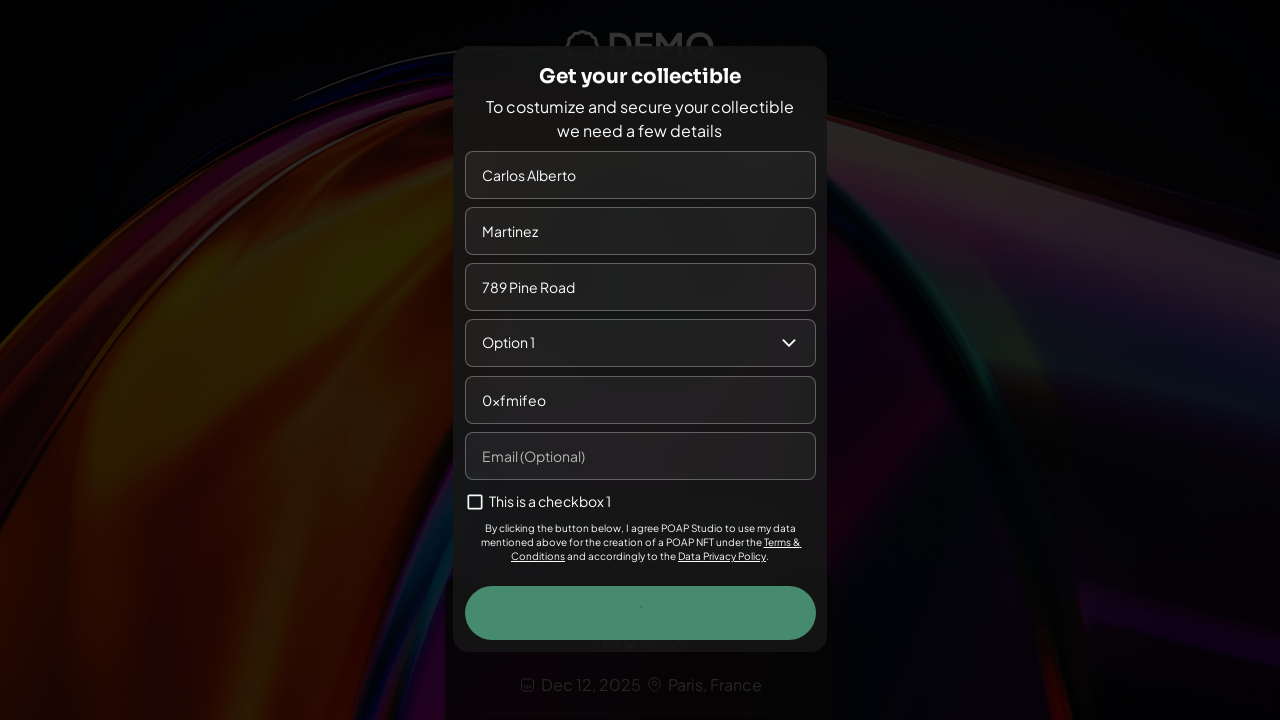

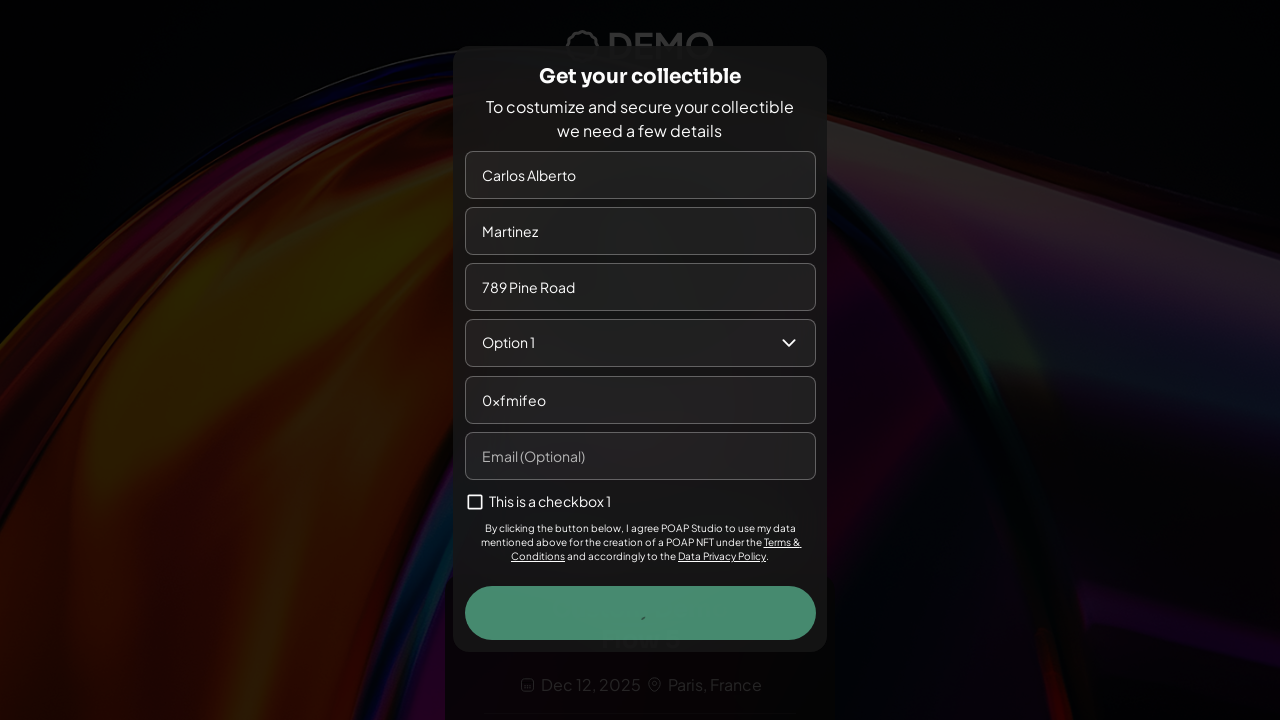